Tests window handling by clicking a link that opens a new window, switching to the new window to verify its title, then switching back to the original window to verify navigation between multiple browser windows works correctly.

Starting URL: https://the-internet.herokuapp.com/windows

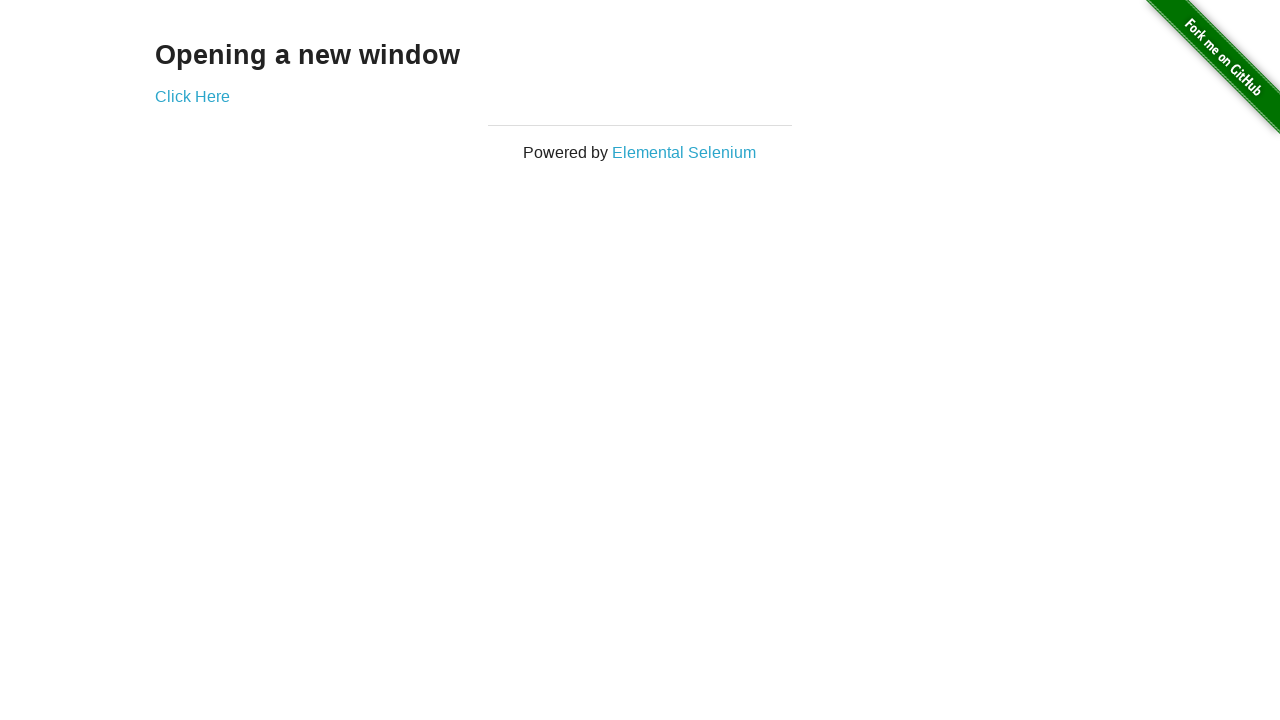

Retrieved heading text from first page
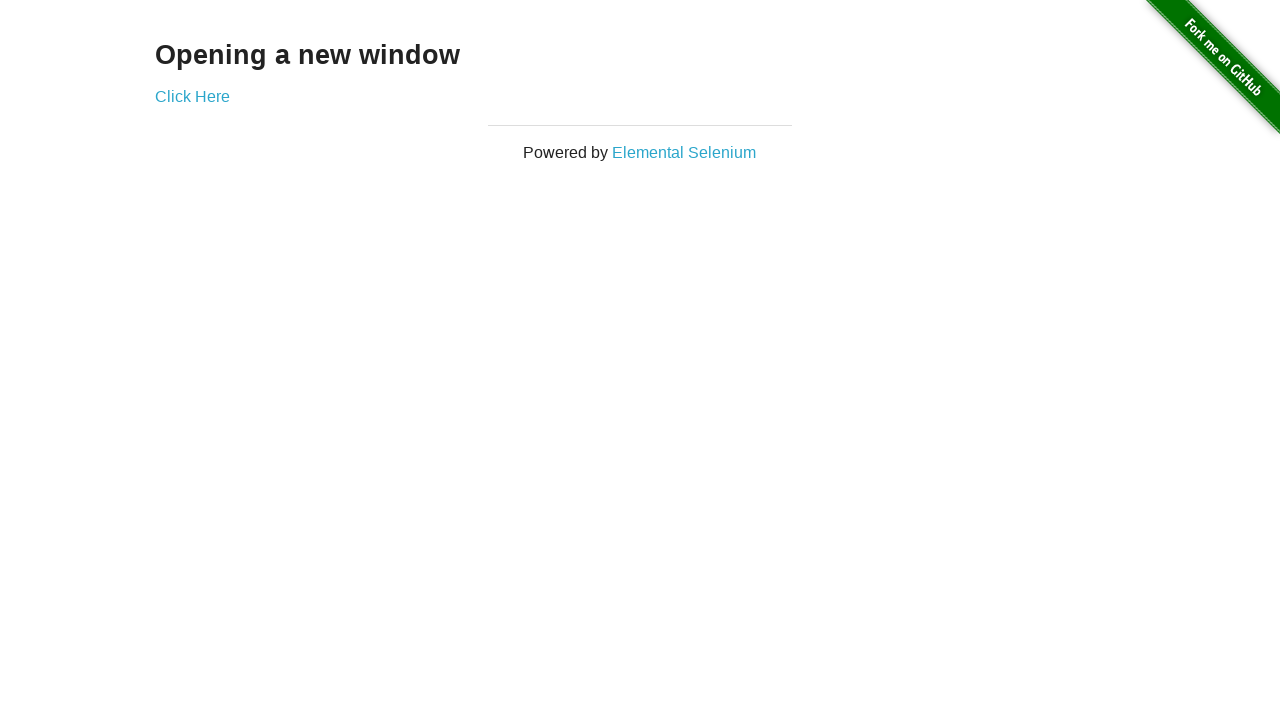

Verified heading text is 'Opening a new window'
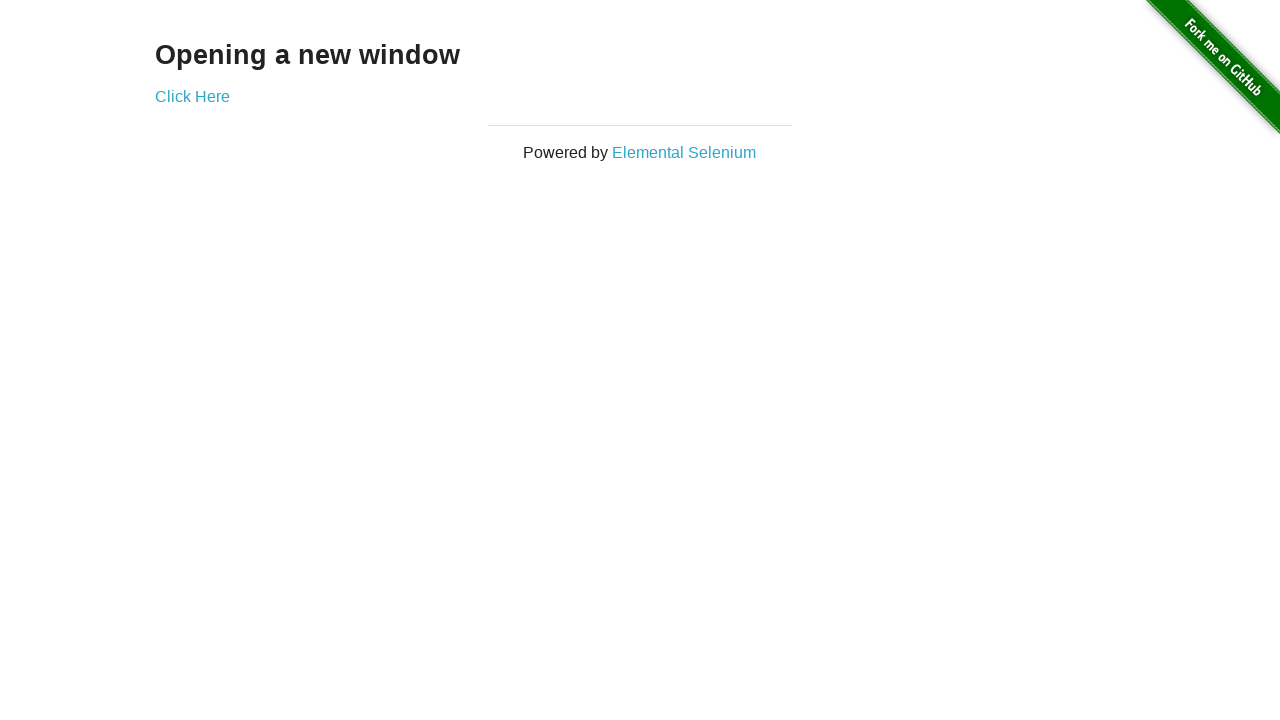

Verified first page title is 'The Internet'
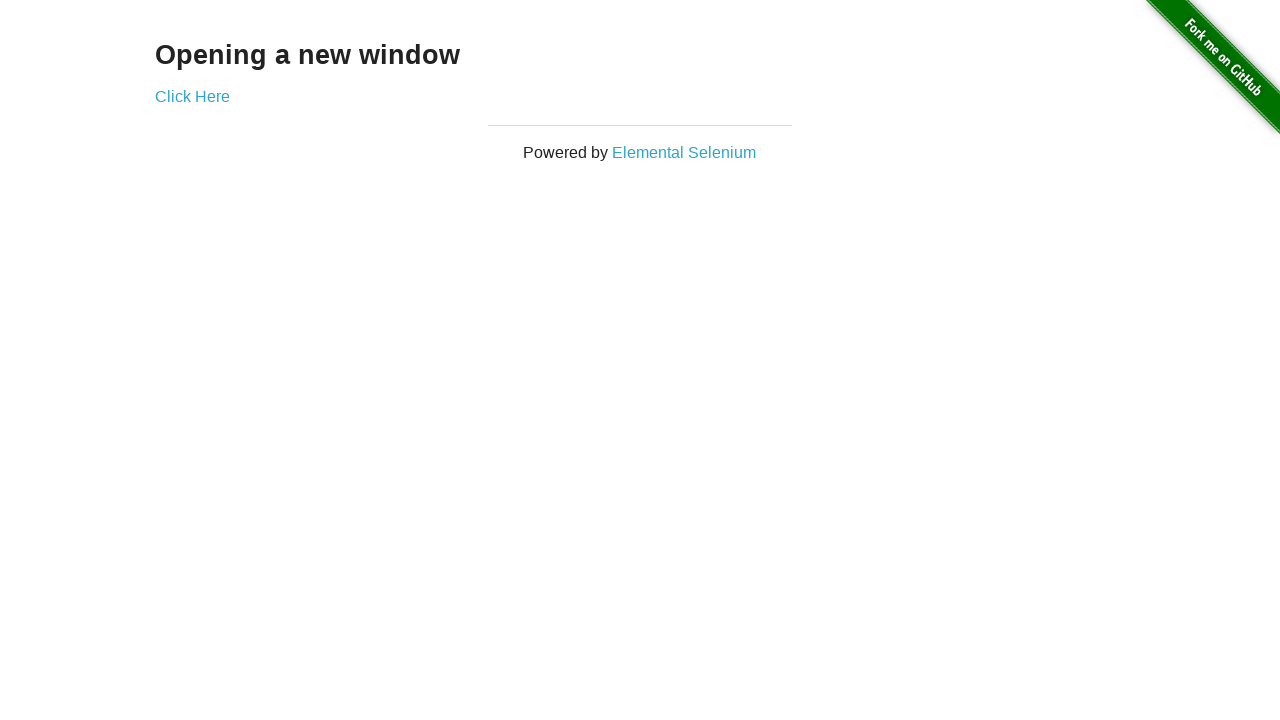

Clicked 'Click Here' link to open new window at (192, 96) on text=Click Here
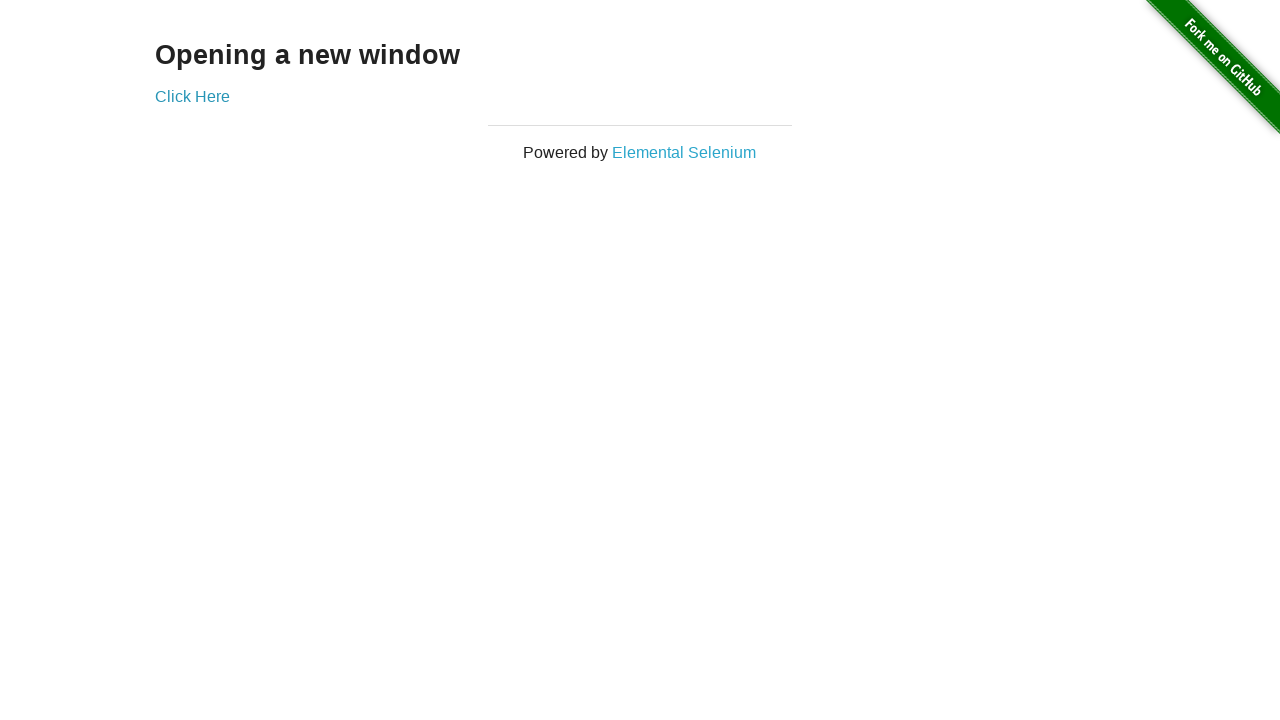

New window opened and loaded
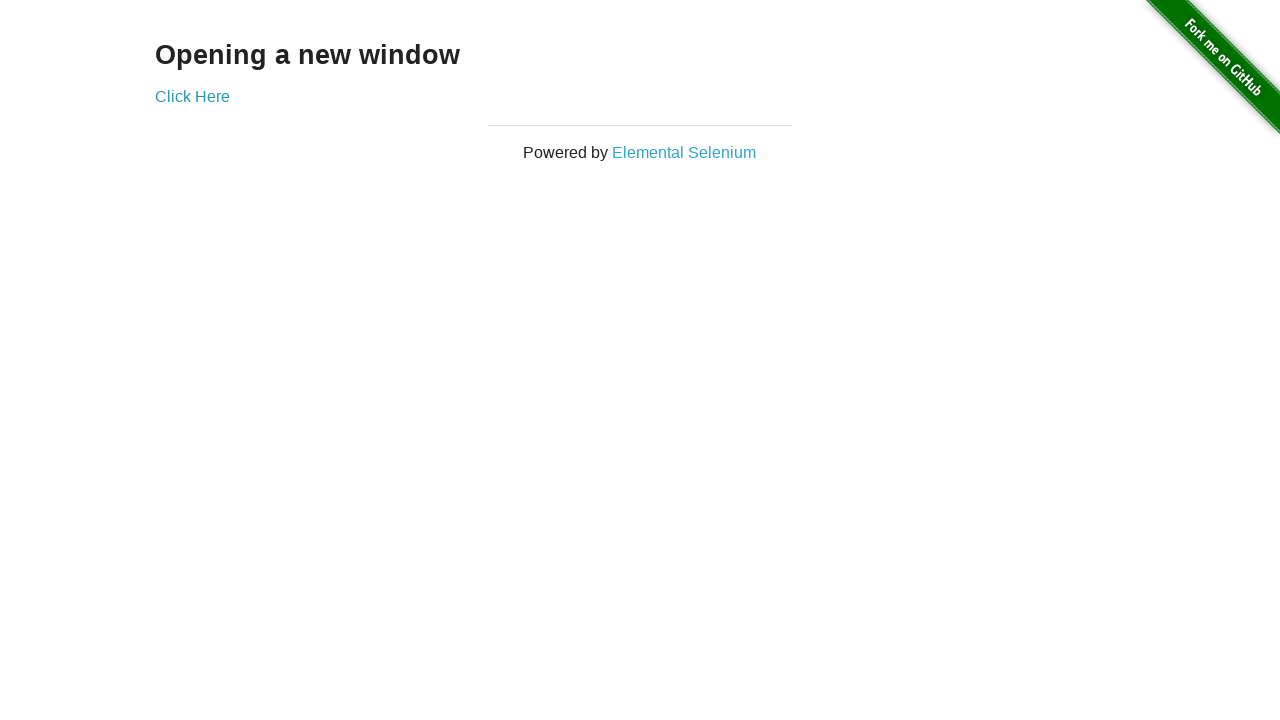

Verified new window title is 'New Window'
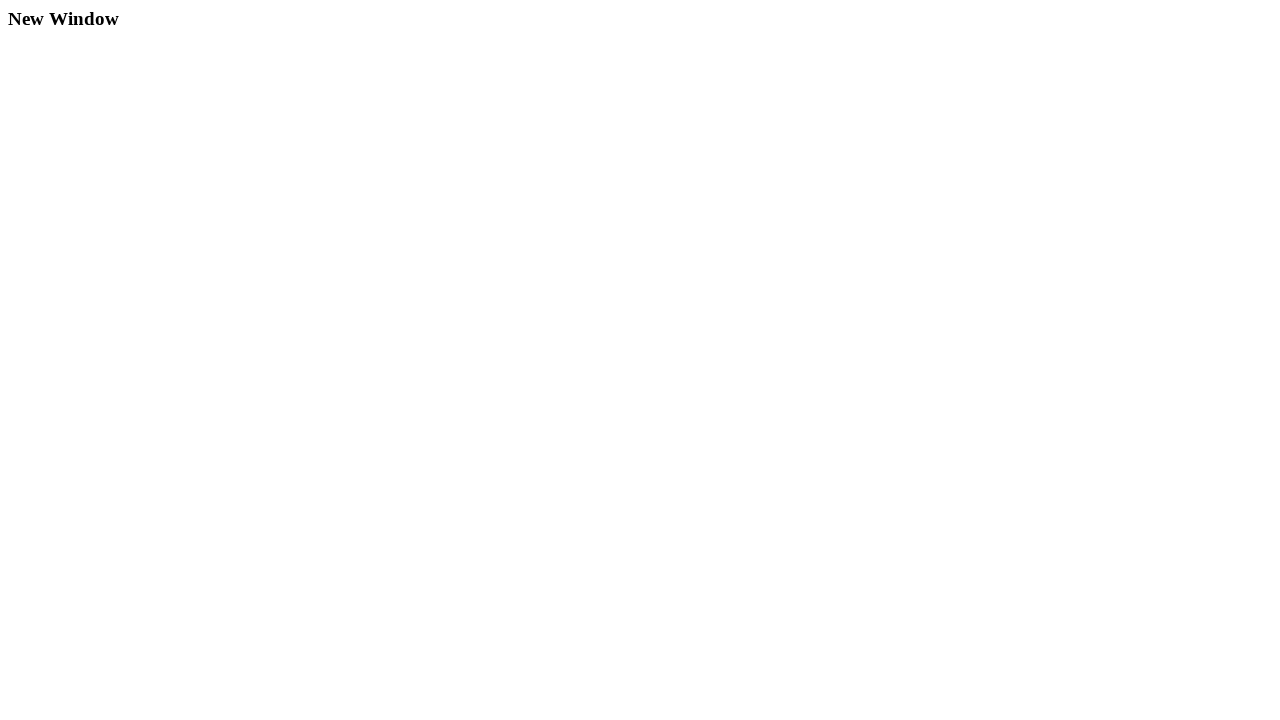

Switched back to original window
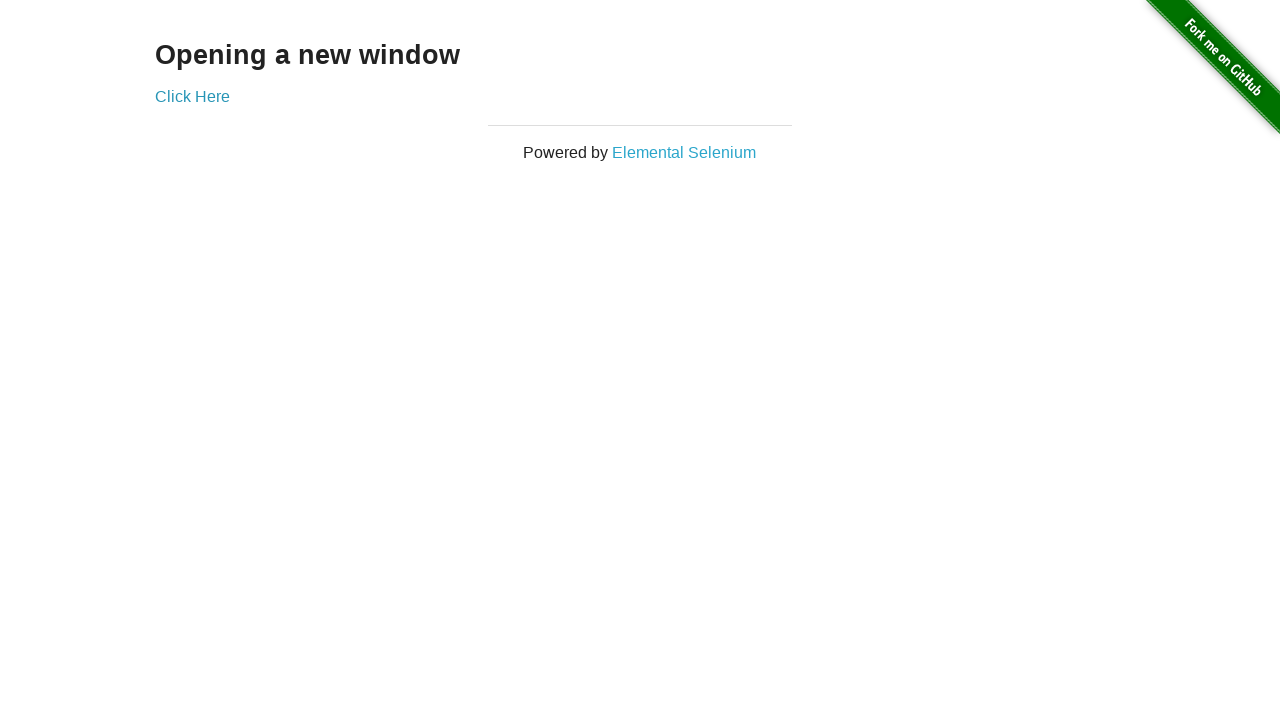

Verified original window title is still 'The Internet'
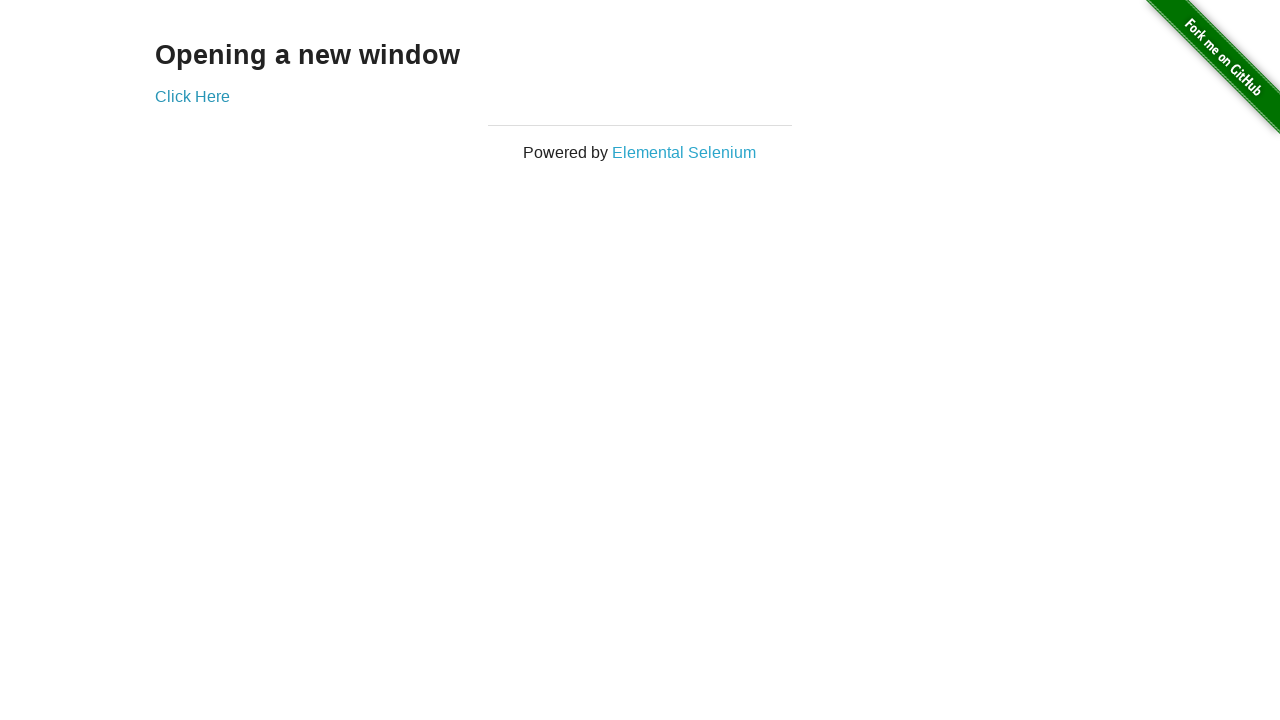

Switched to new window again
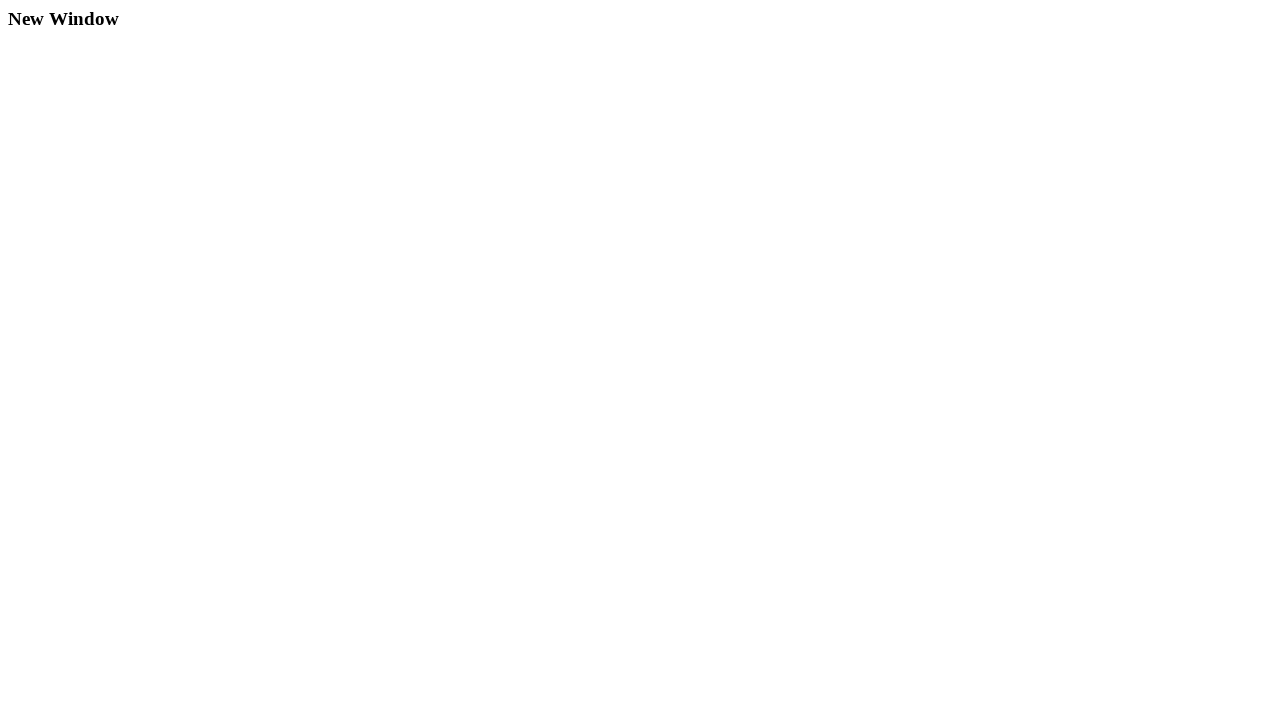

Switched back to original window again
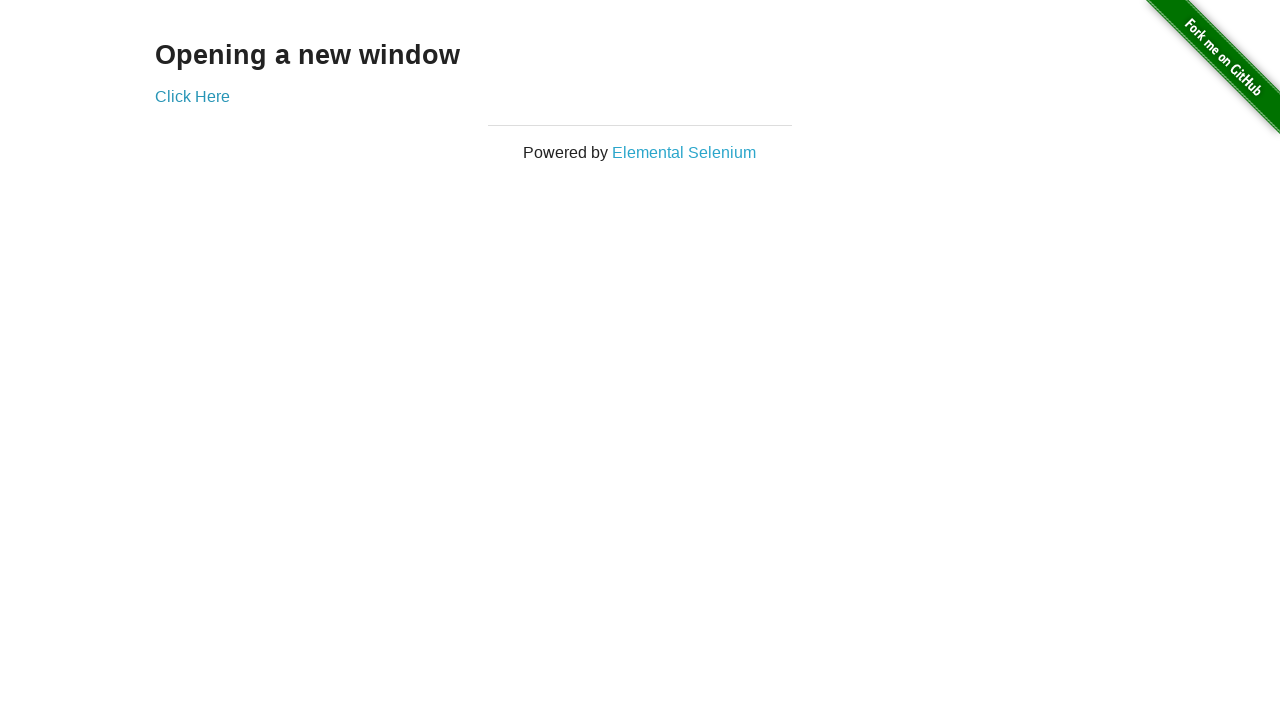

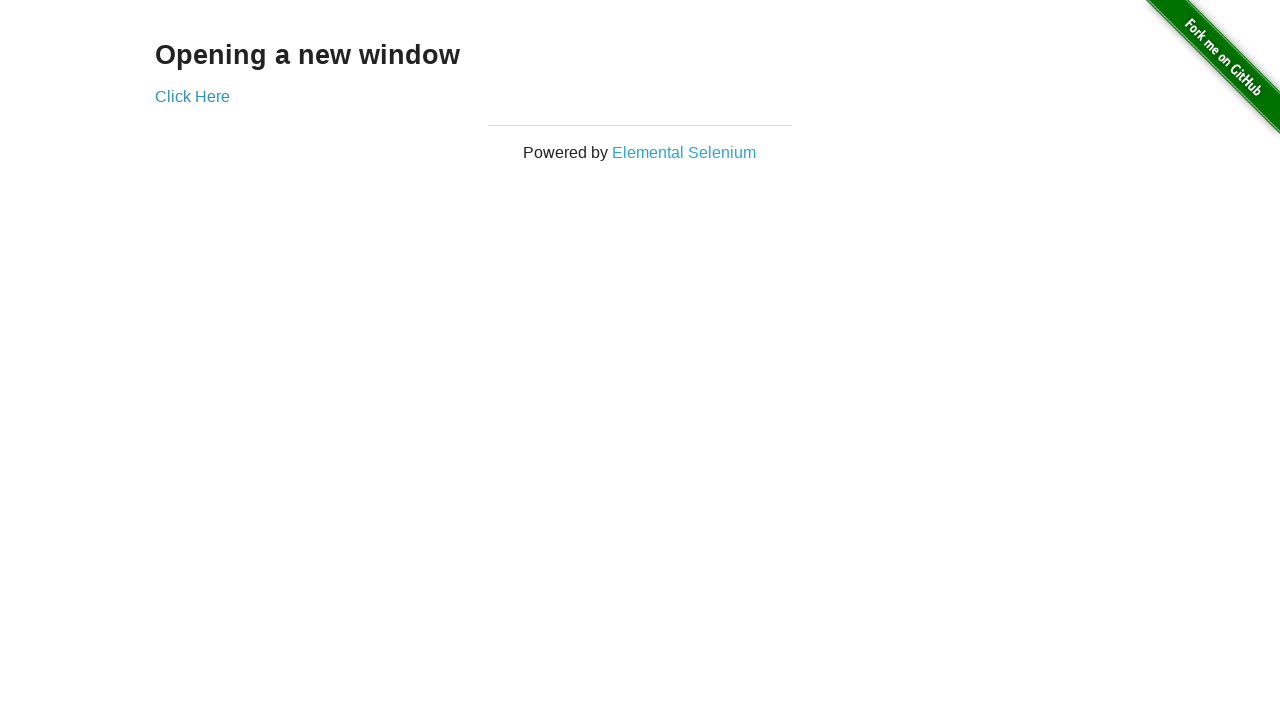